Tests alert handling by clicking alert button, accepting it, then clicking prompt button, entering text, and verifying the result

Starting URL: https://demoqa.com/alerts

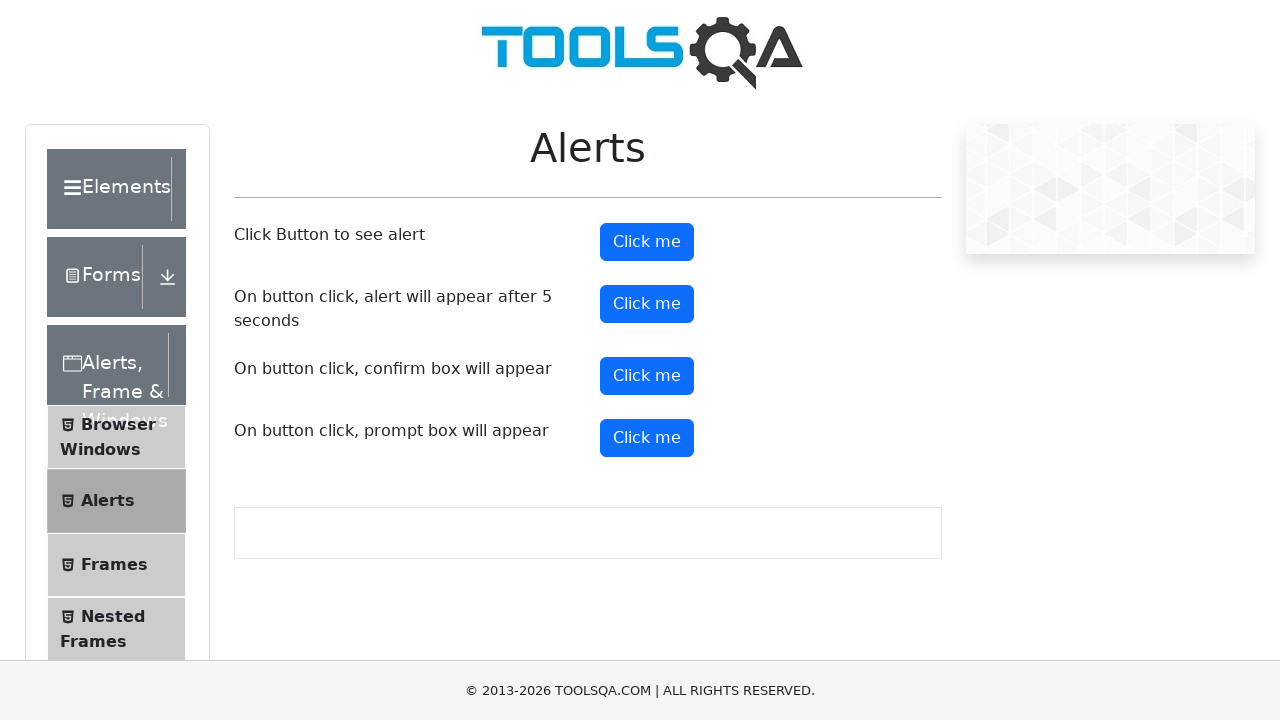

Set up dialog handler to accept first alert
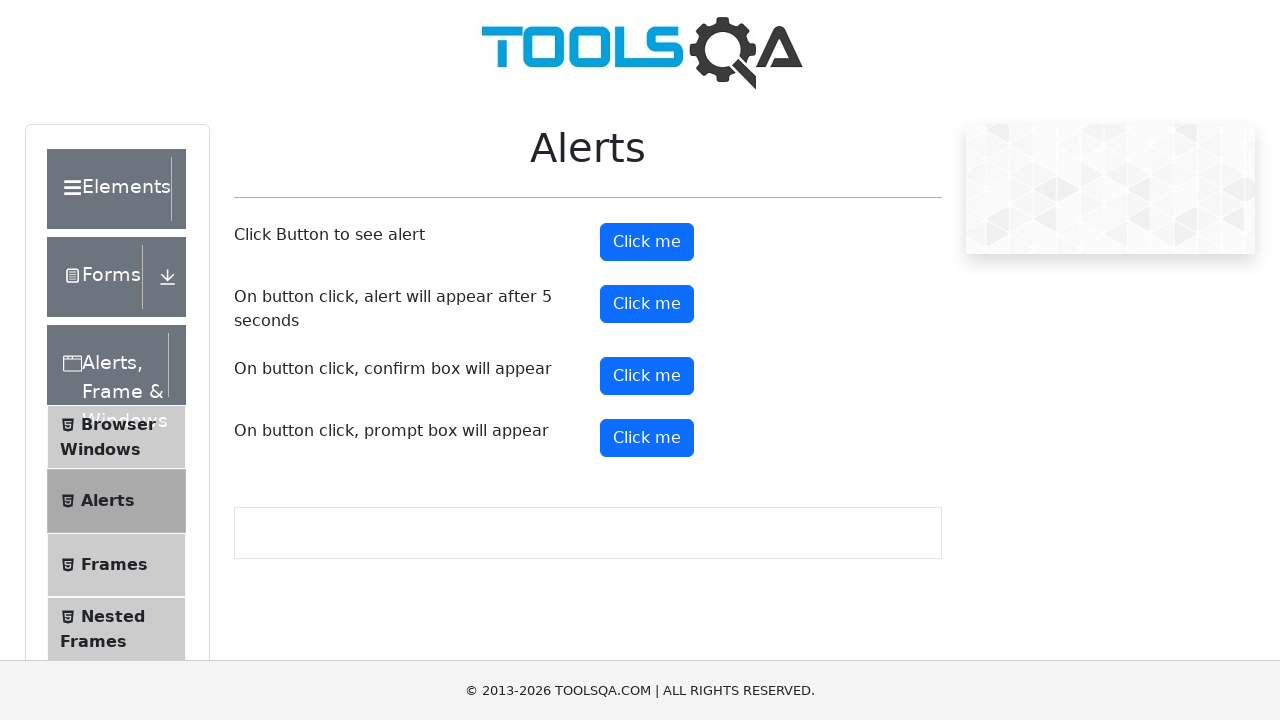

Clicked alert button to trigger first dialog at (647, 242) on #alertButton
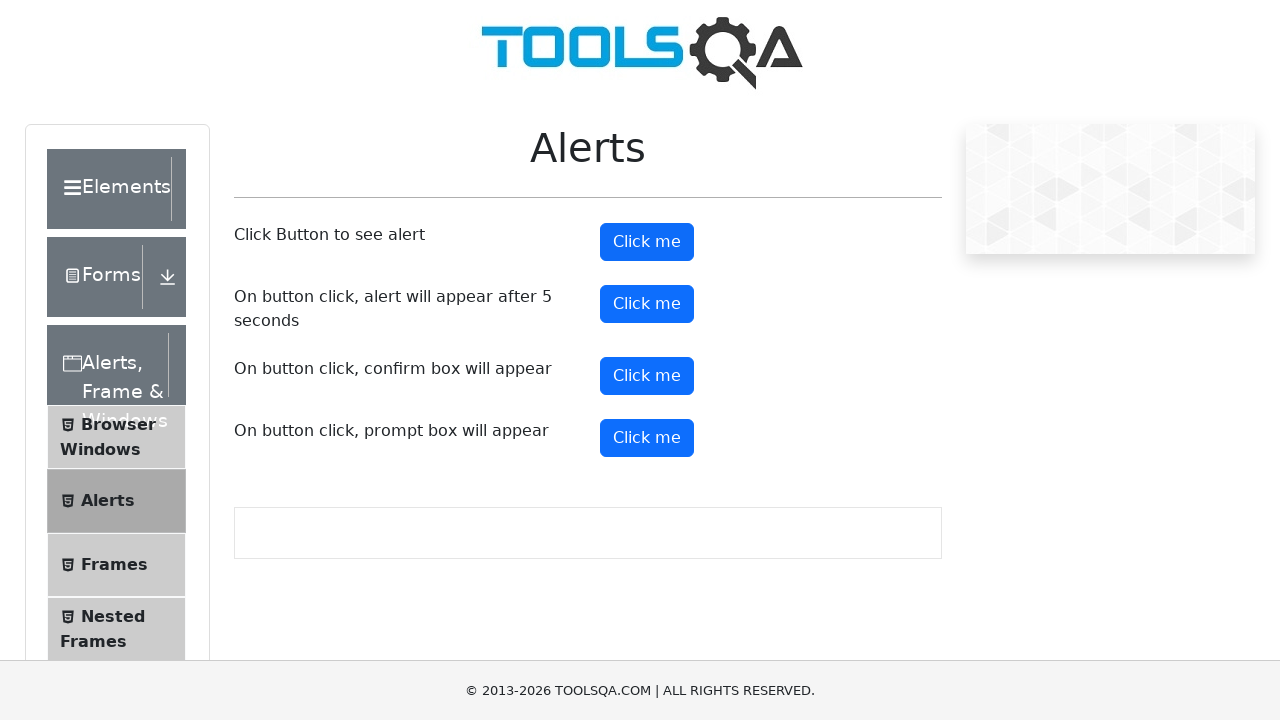

Set up dialog handler to accept prompt with 'Shanto' text
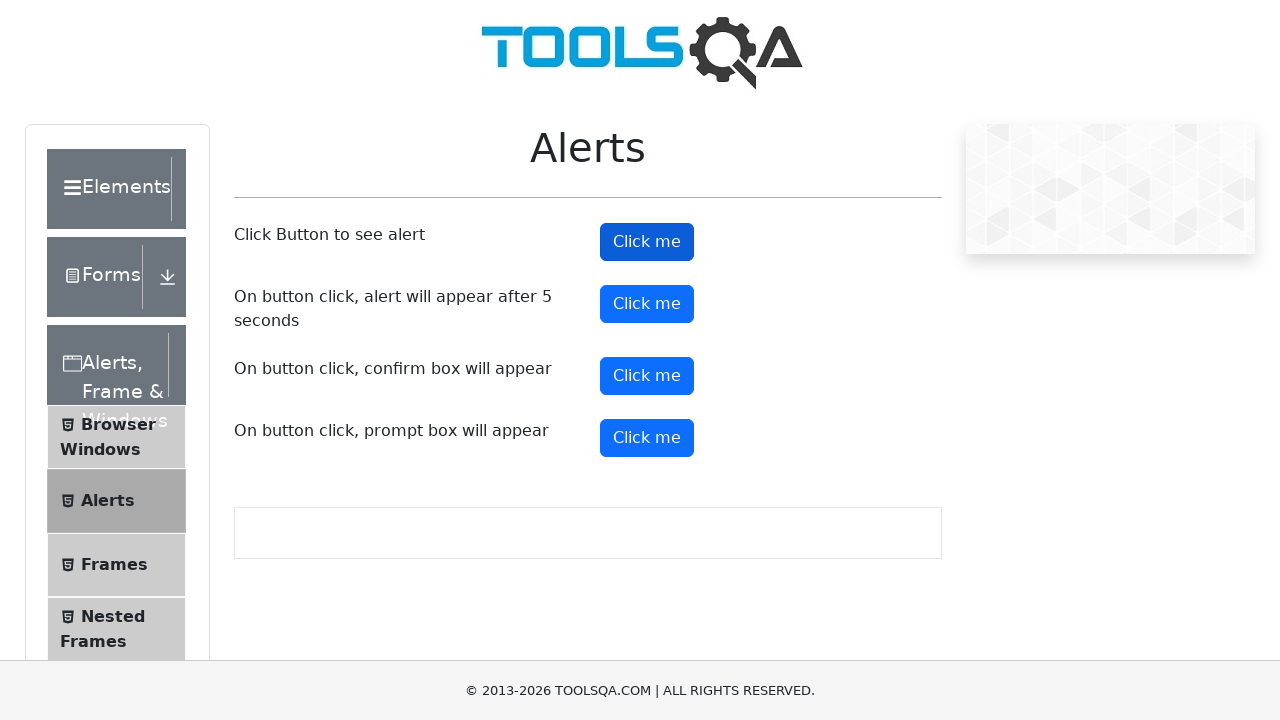

Clicked prompt button to trigger second dialog at (647, 438) on #promtButton
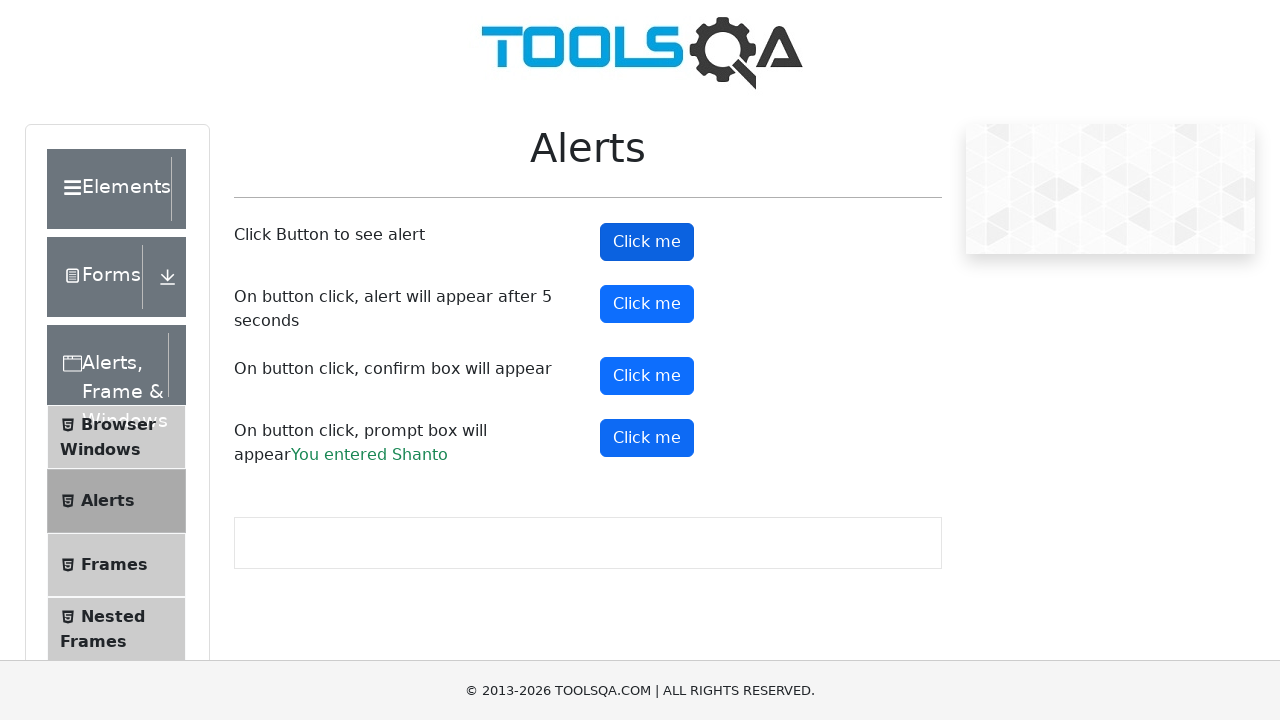

Waited for prompt result element to load
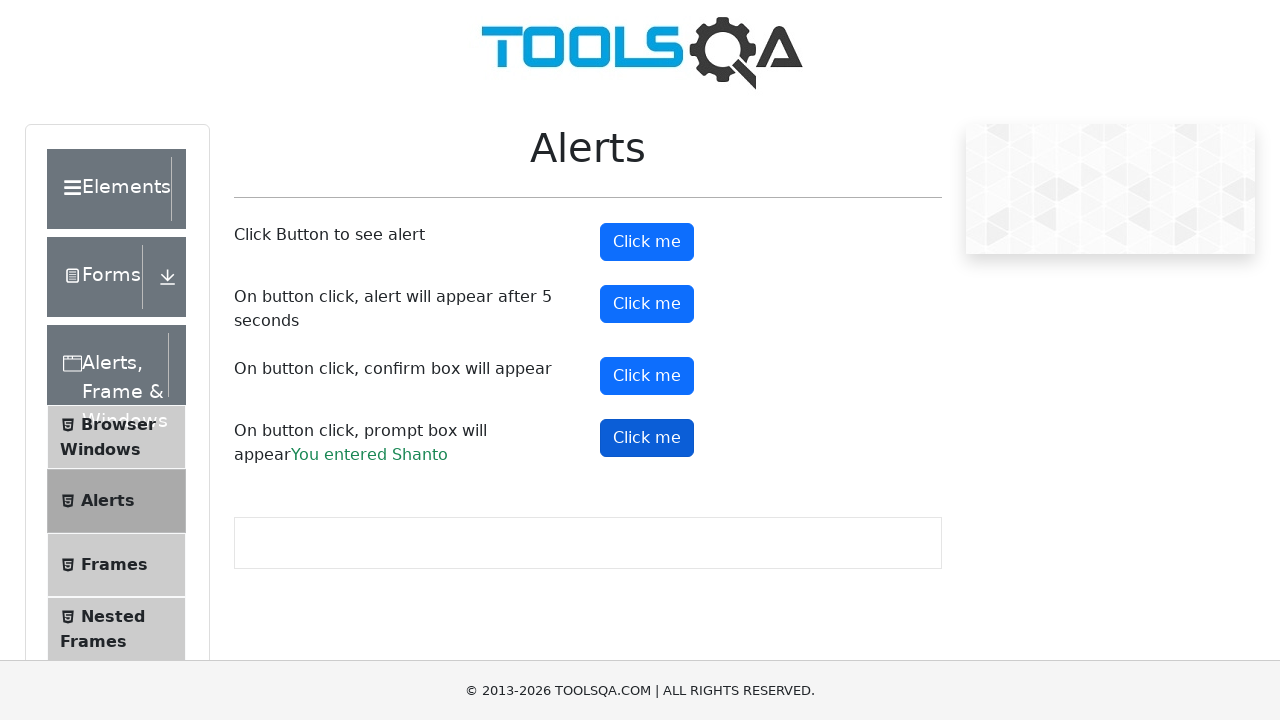

Retrieved text content from prompt result element
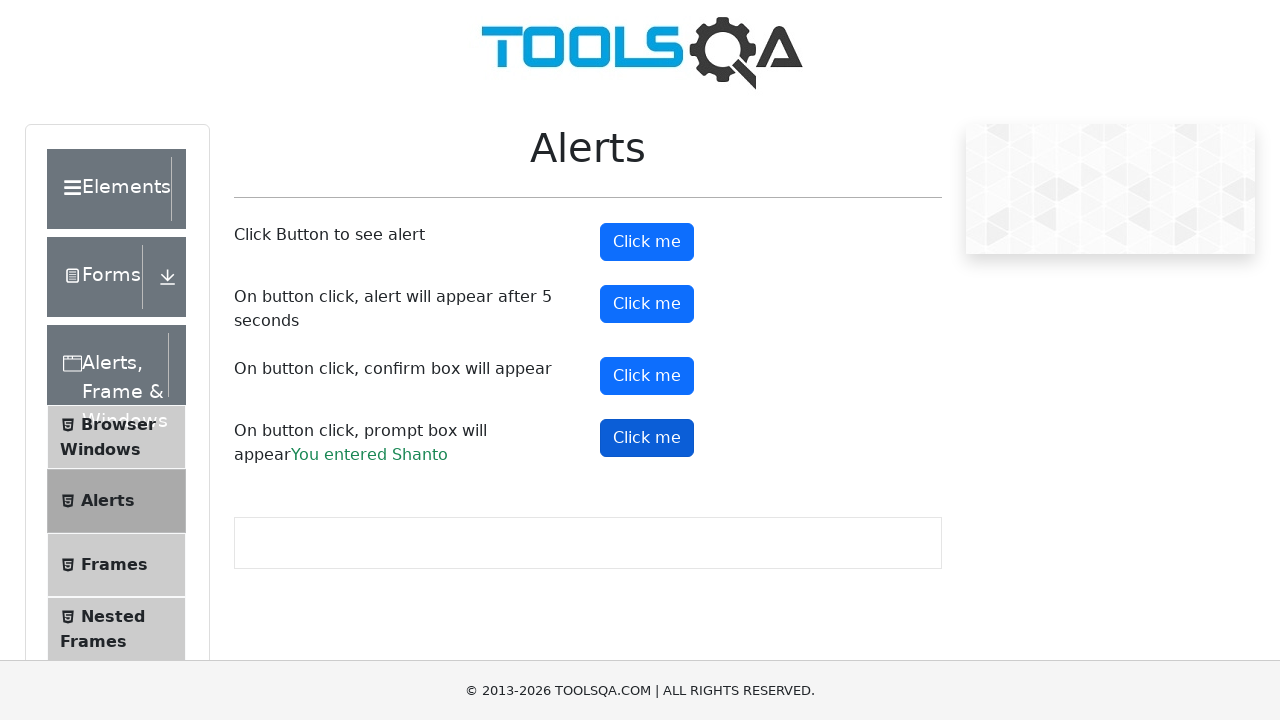

Verified that 'Shanto' is present in the prompt result text
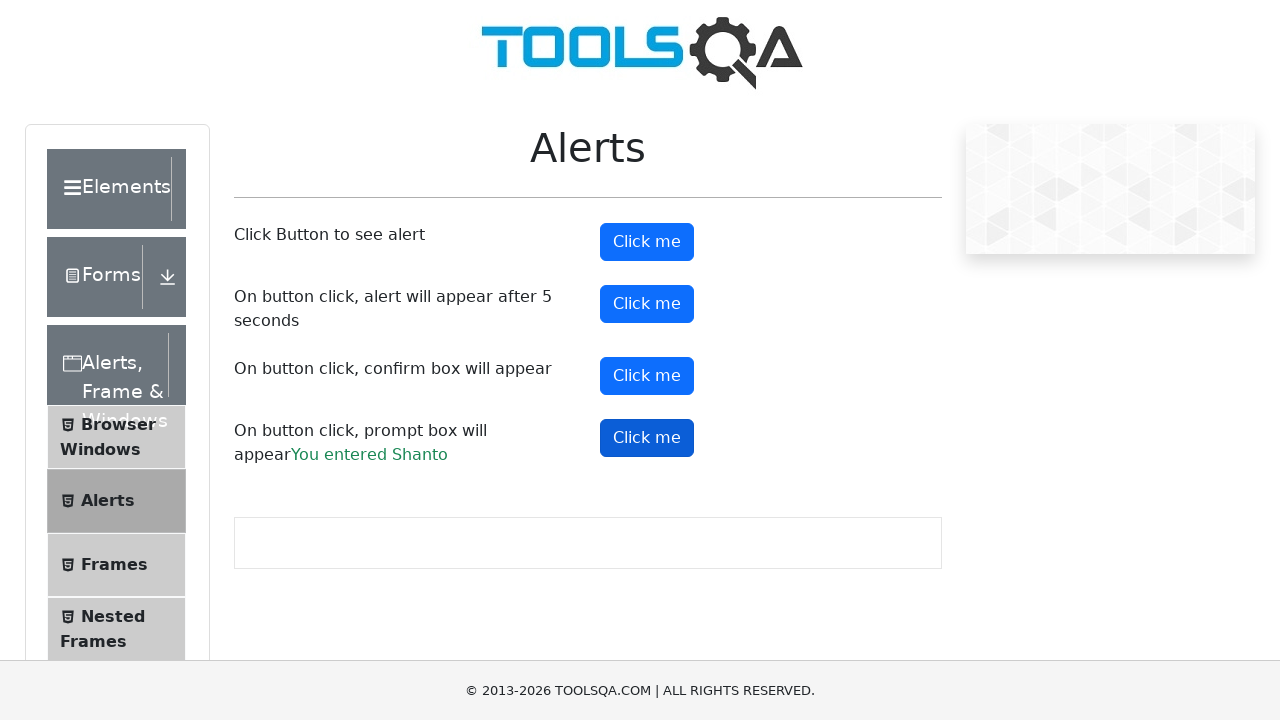

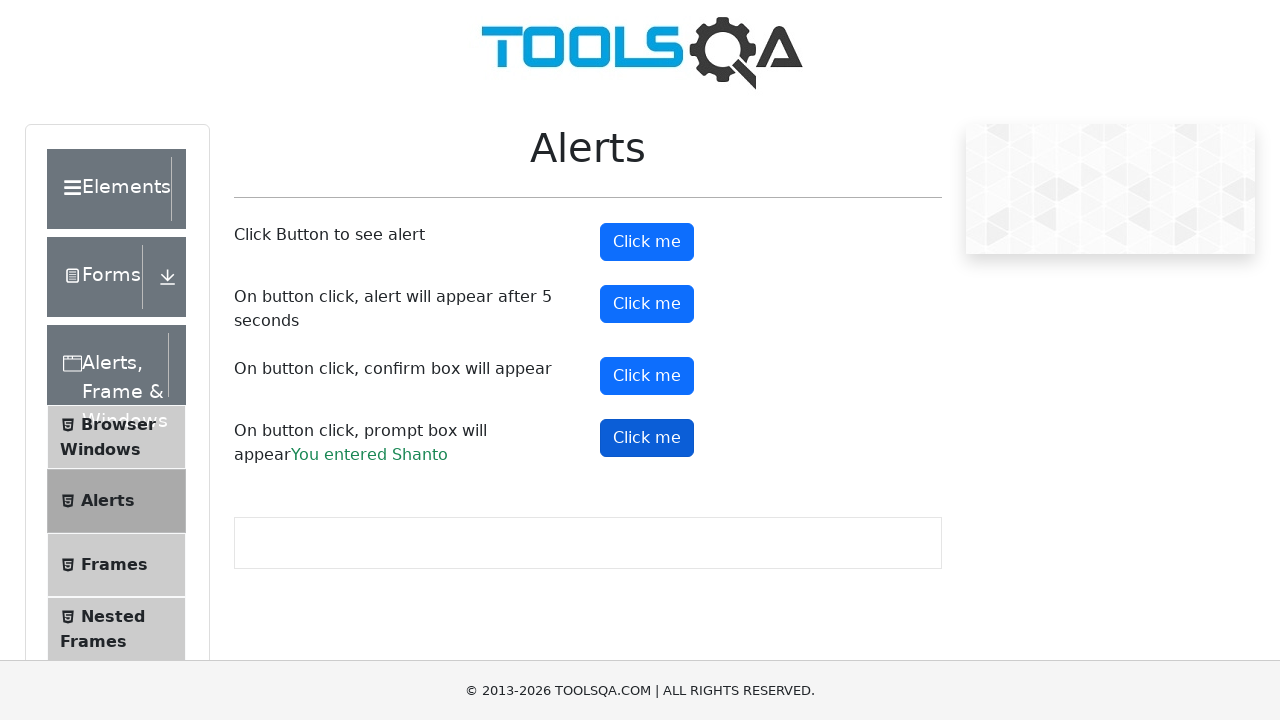